Tests that the Shutterfly homepage loads correctly by verifying the page title matches the expected value for photo books and cards services.

Starting URL: https://www.shutterfly.com/

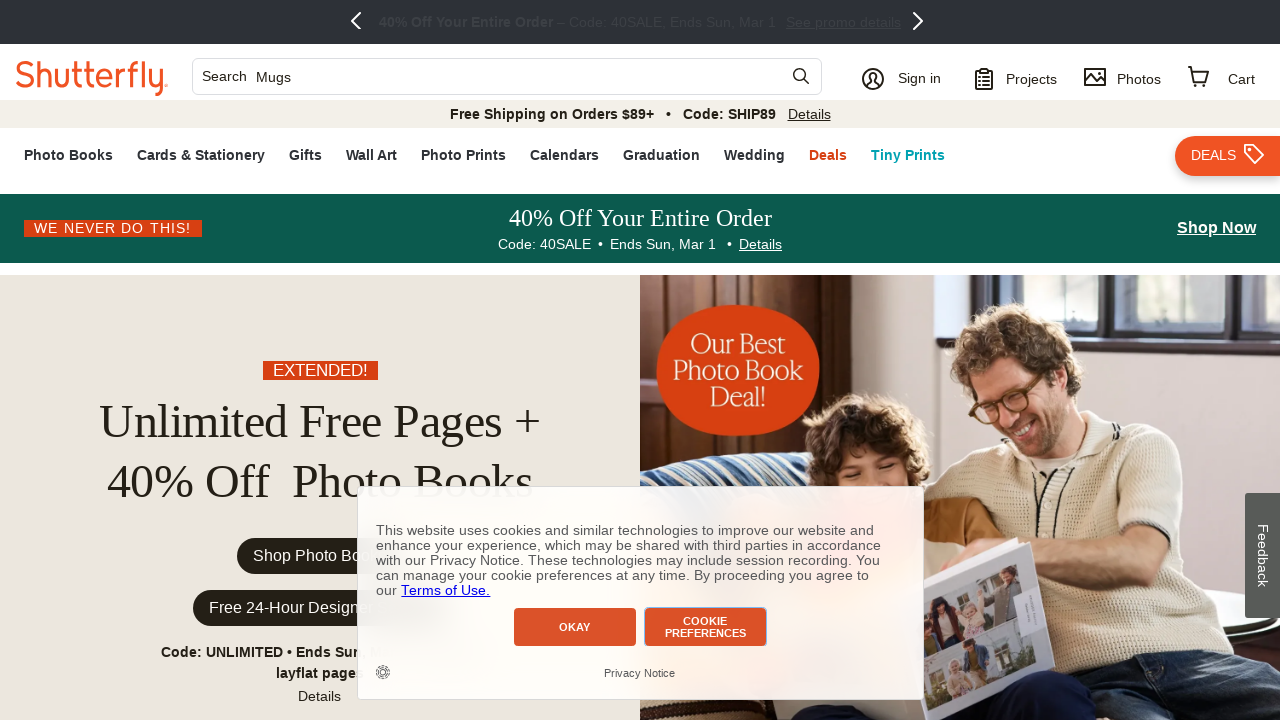

Set viewport size to 1920x1080
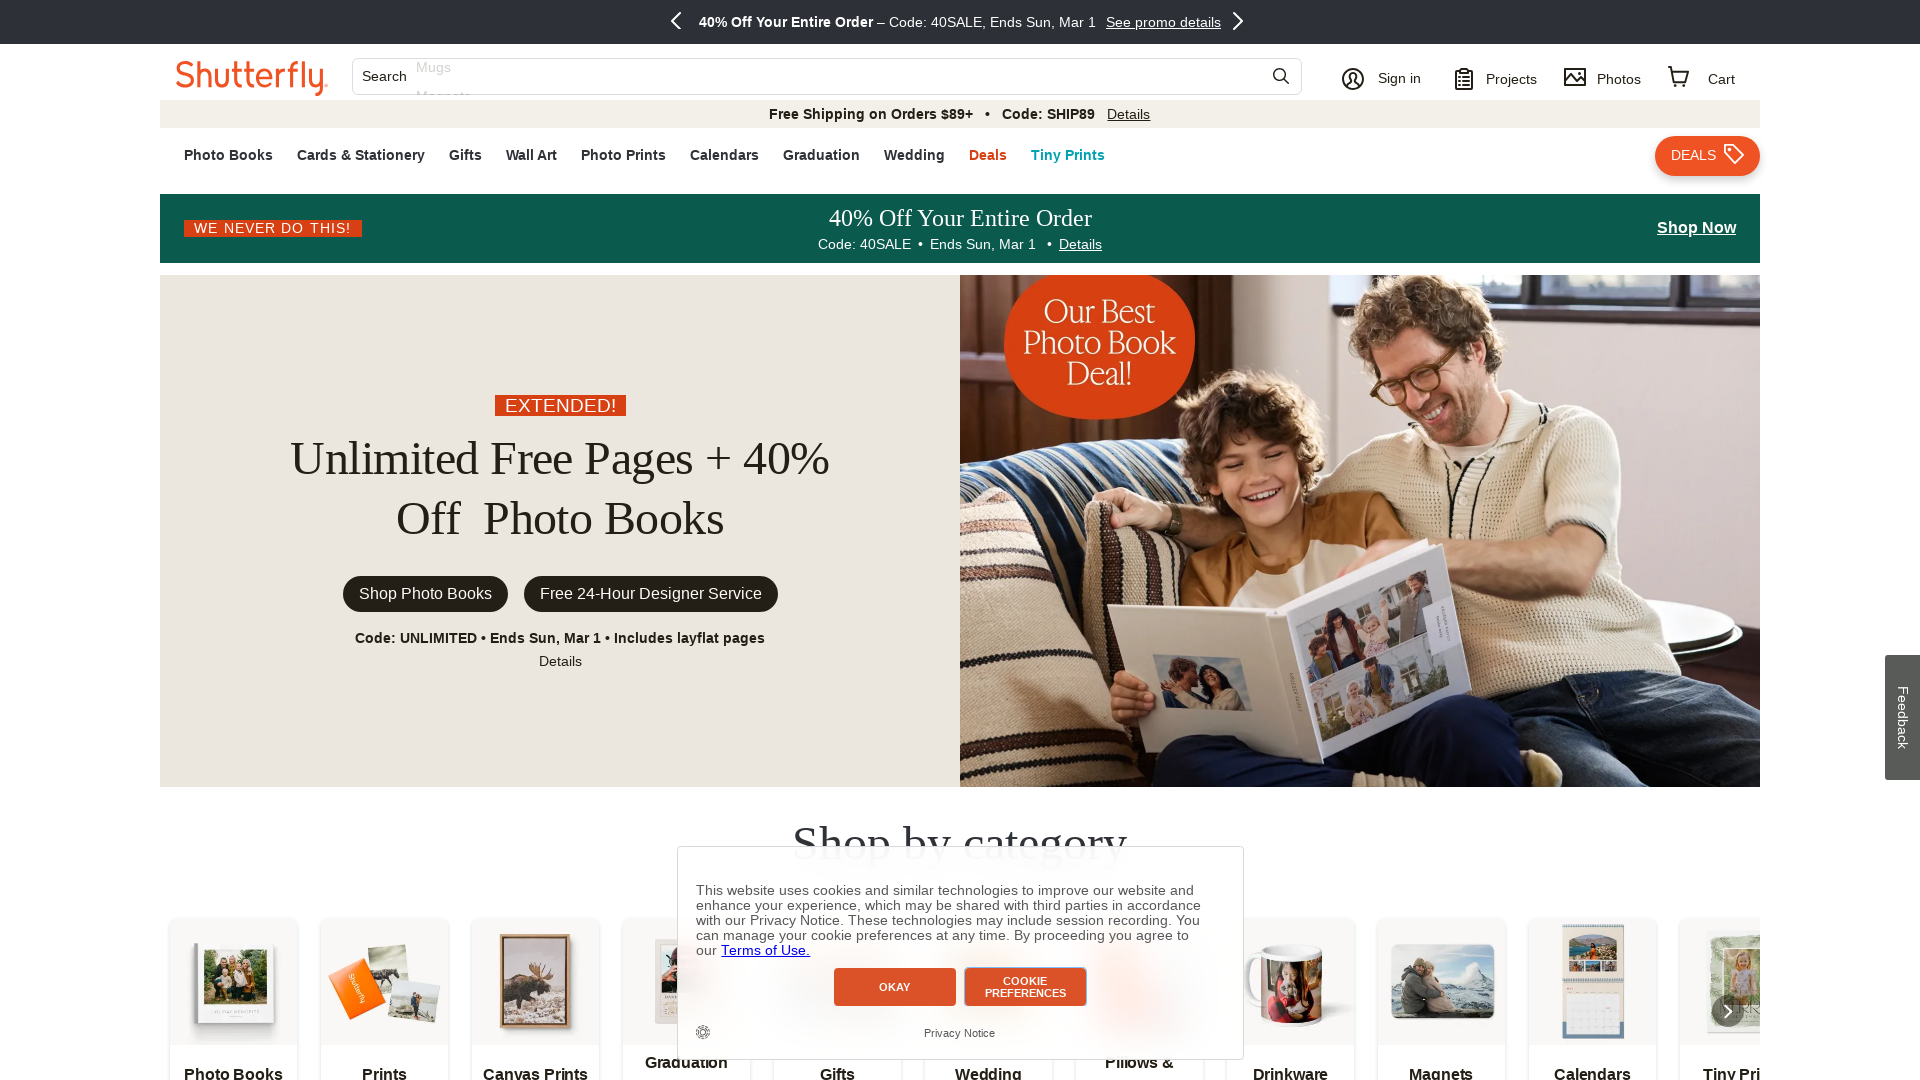

Retrieved page title: 'Shutterfly | Photo Books, Cards, Prints, Wall Art, Gifts, Wedding'
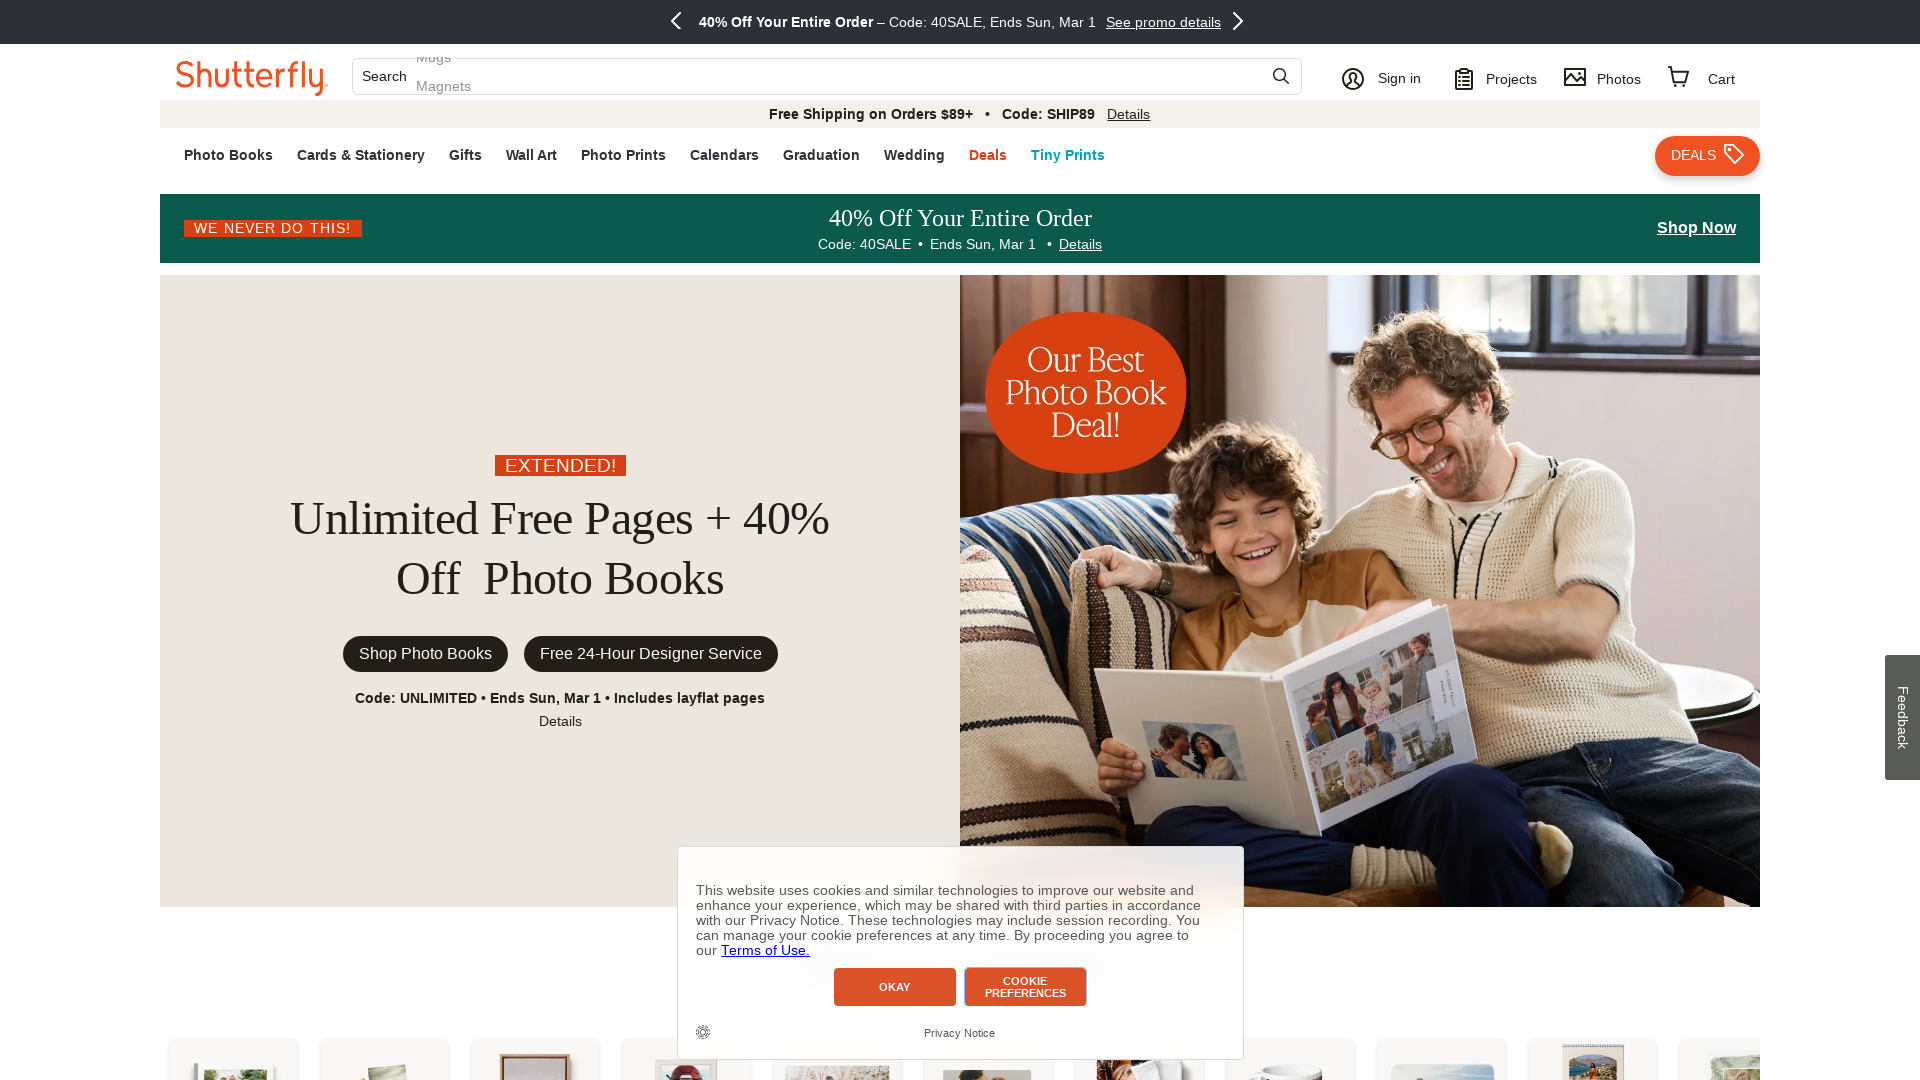

Verified page title contains 'Shutterfly' or 'Photo'
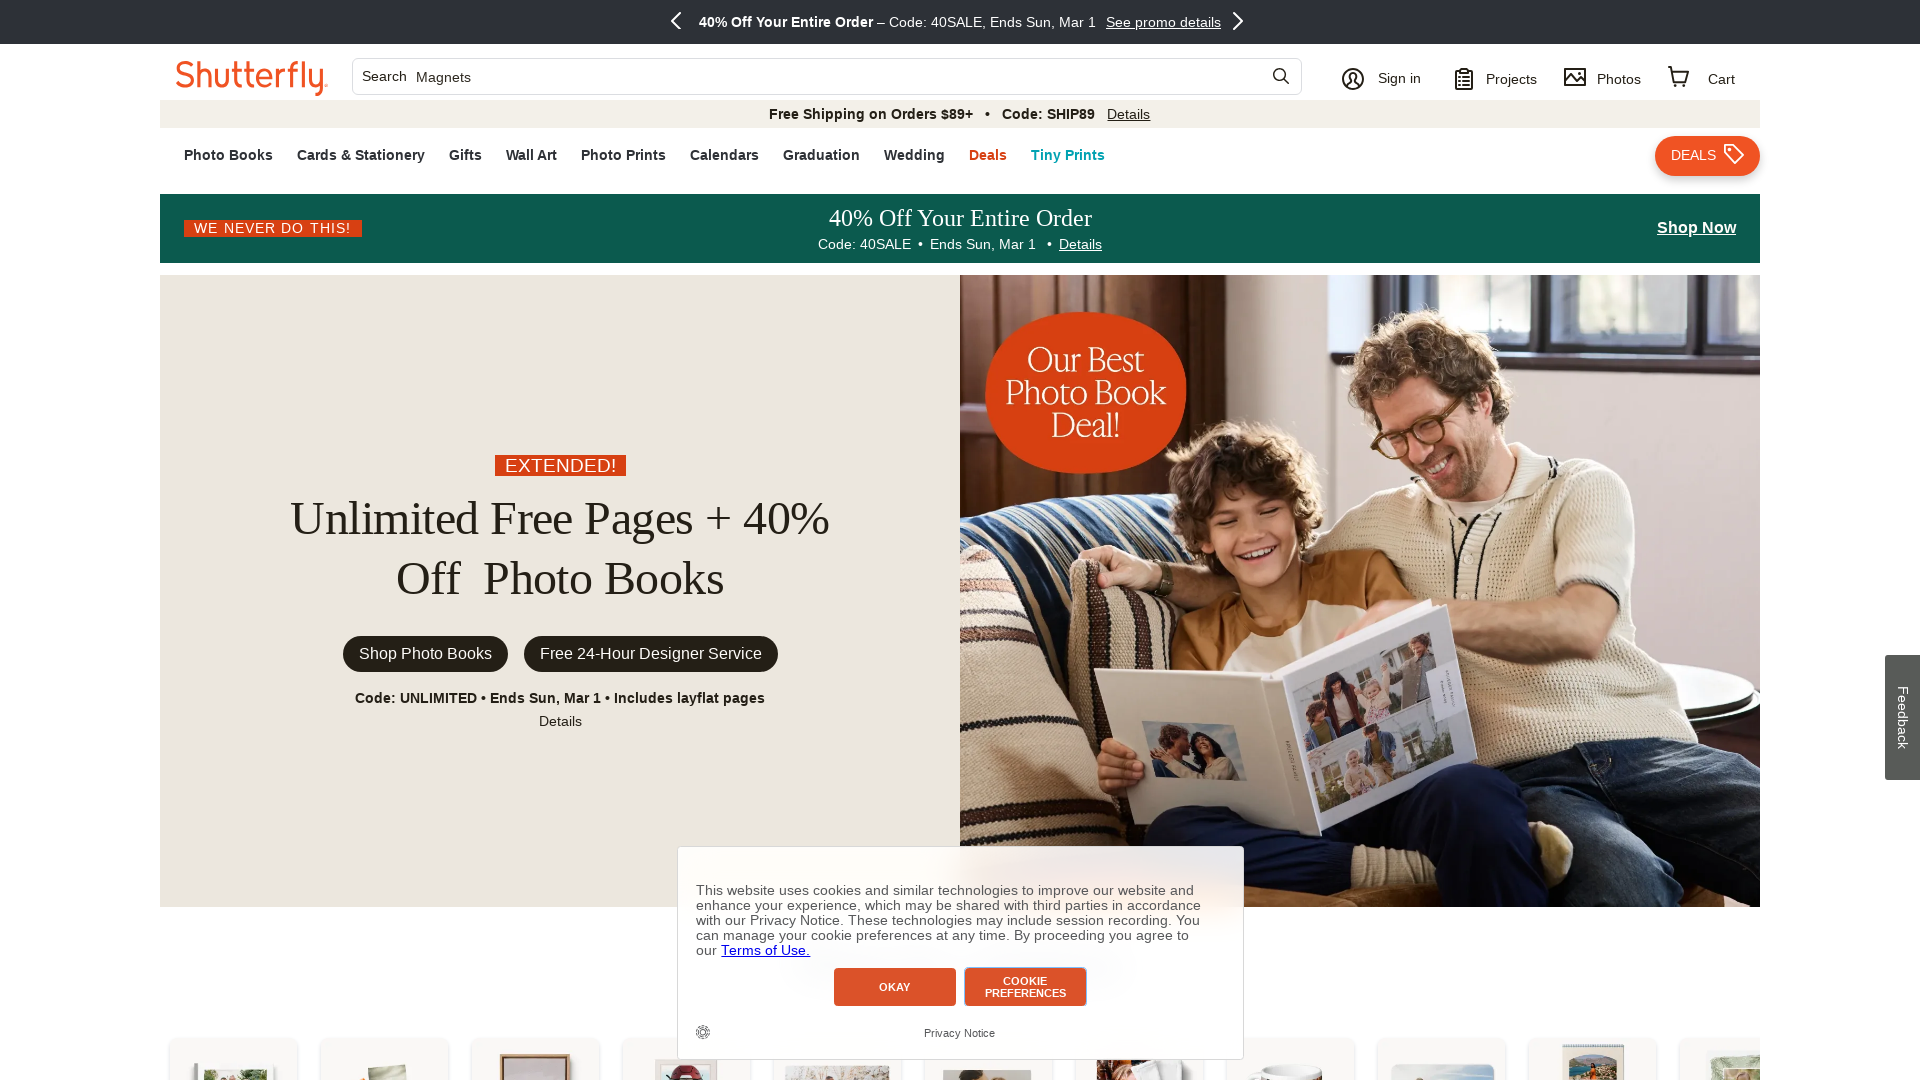

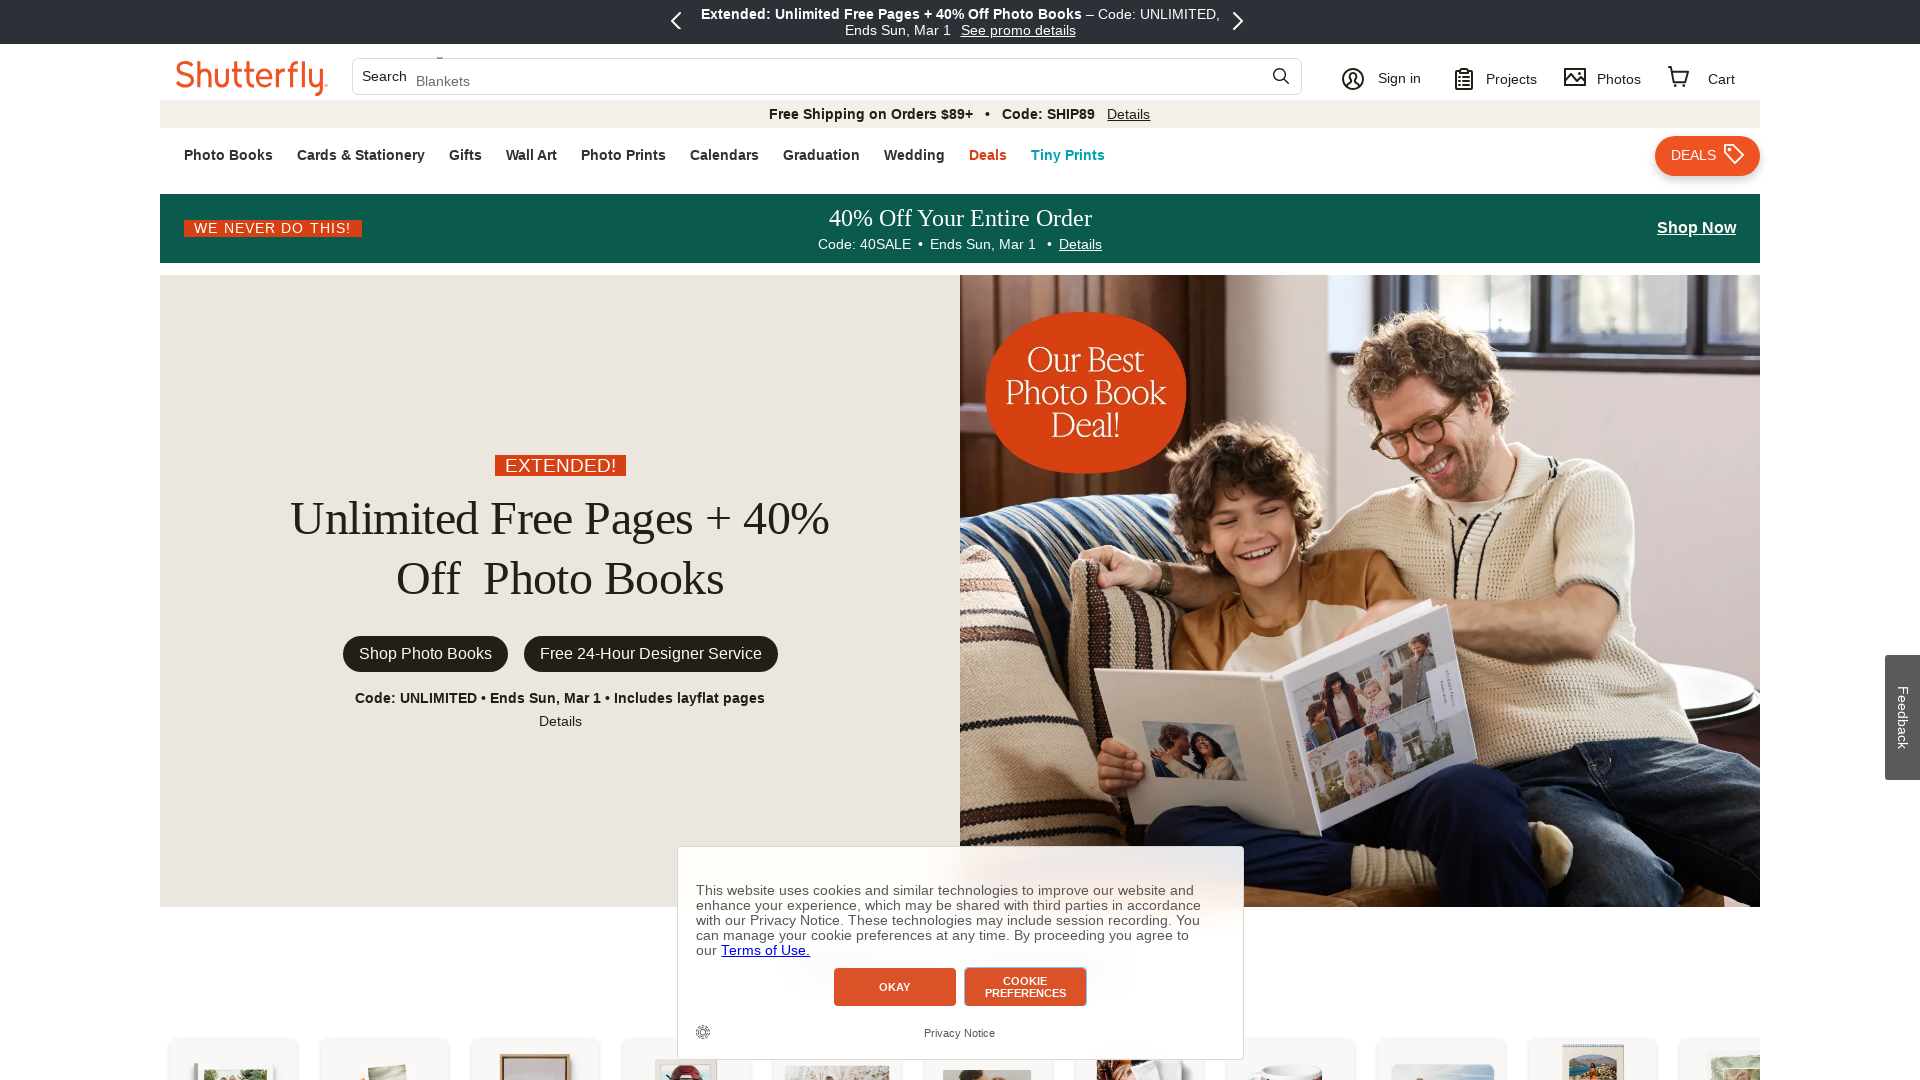